Retrieves a value from an element attribute, performs a mathematical calculation, and submits the result along with checkbox selections

Starting URL: http://suninjuly.github.io/get_attribute.html

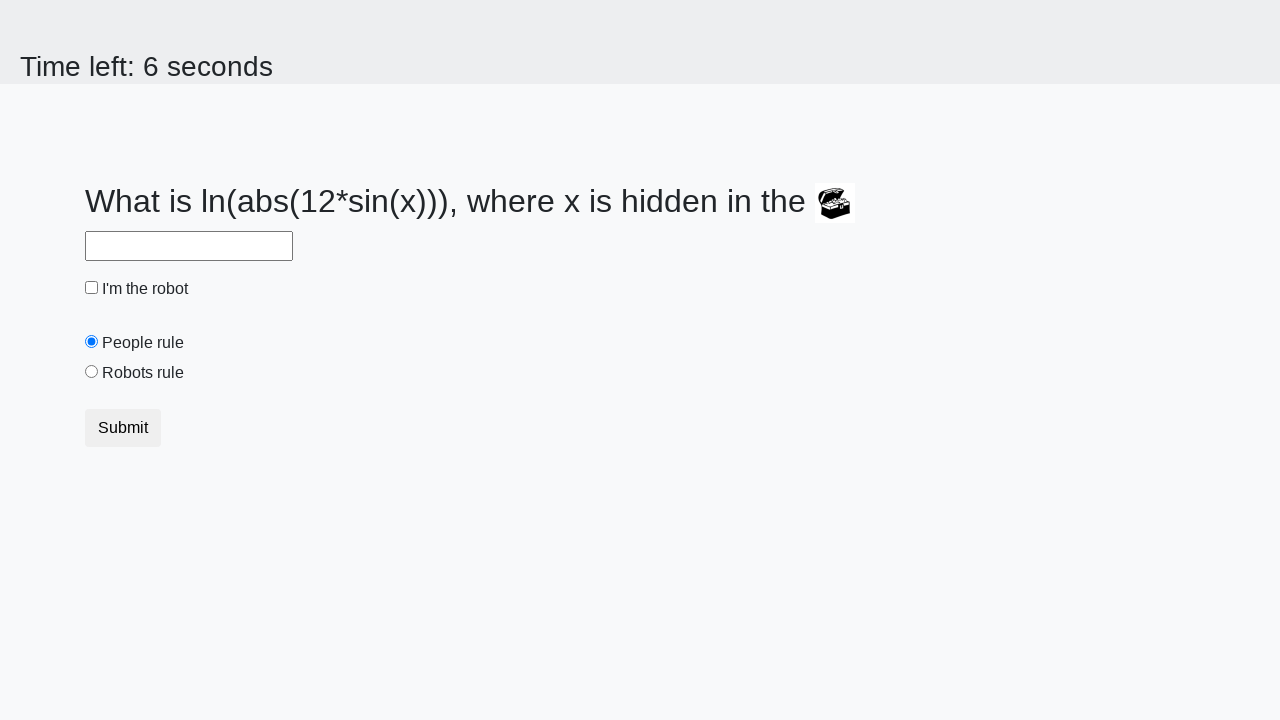

Located the treasure element
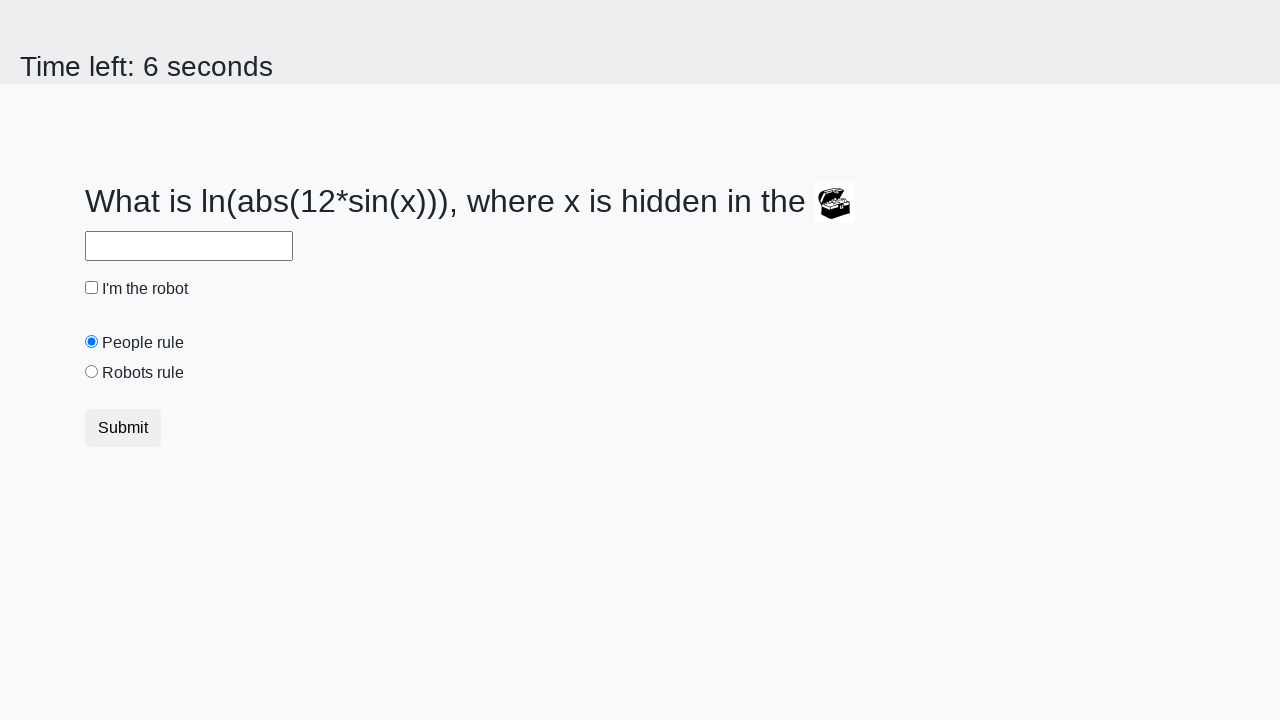

Retrieved 'valuex' attribute from treasure element
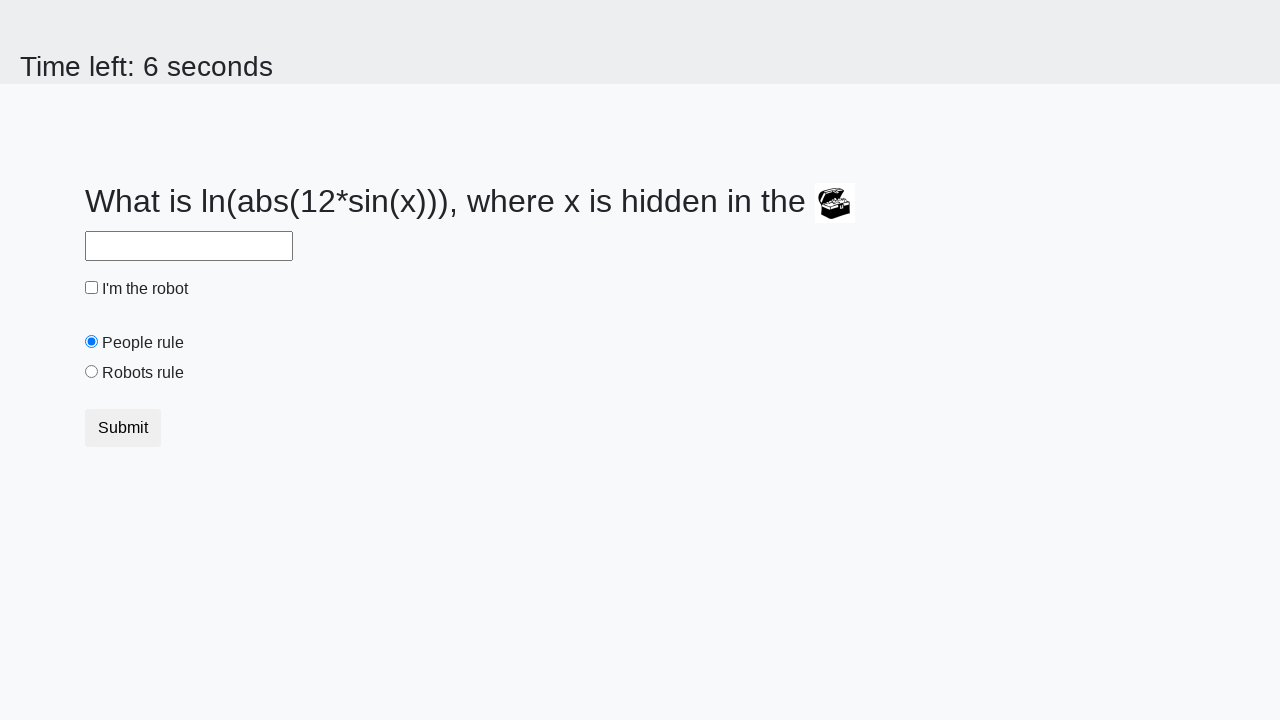

Calculated mathematical result: 1.8762324039004032
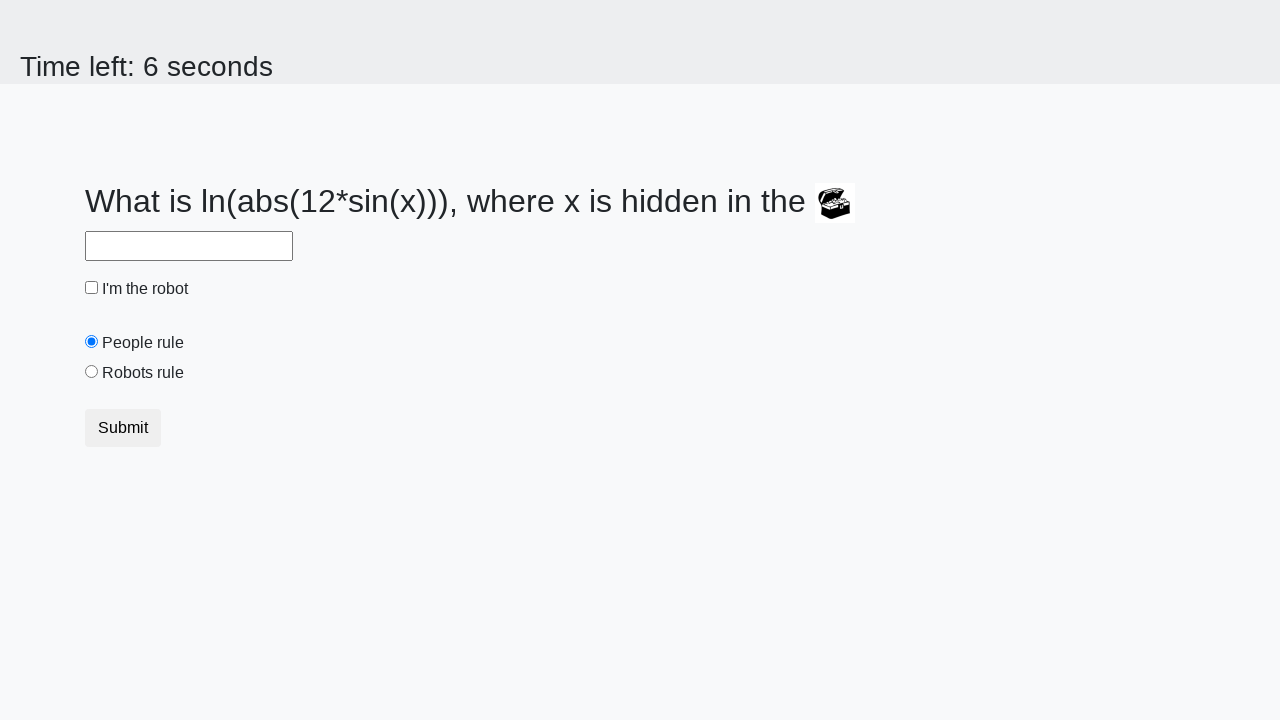

Filled answer field with calculated value: 1.8762324039004032 on #answer
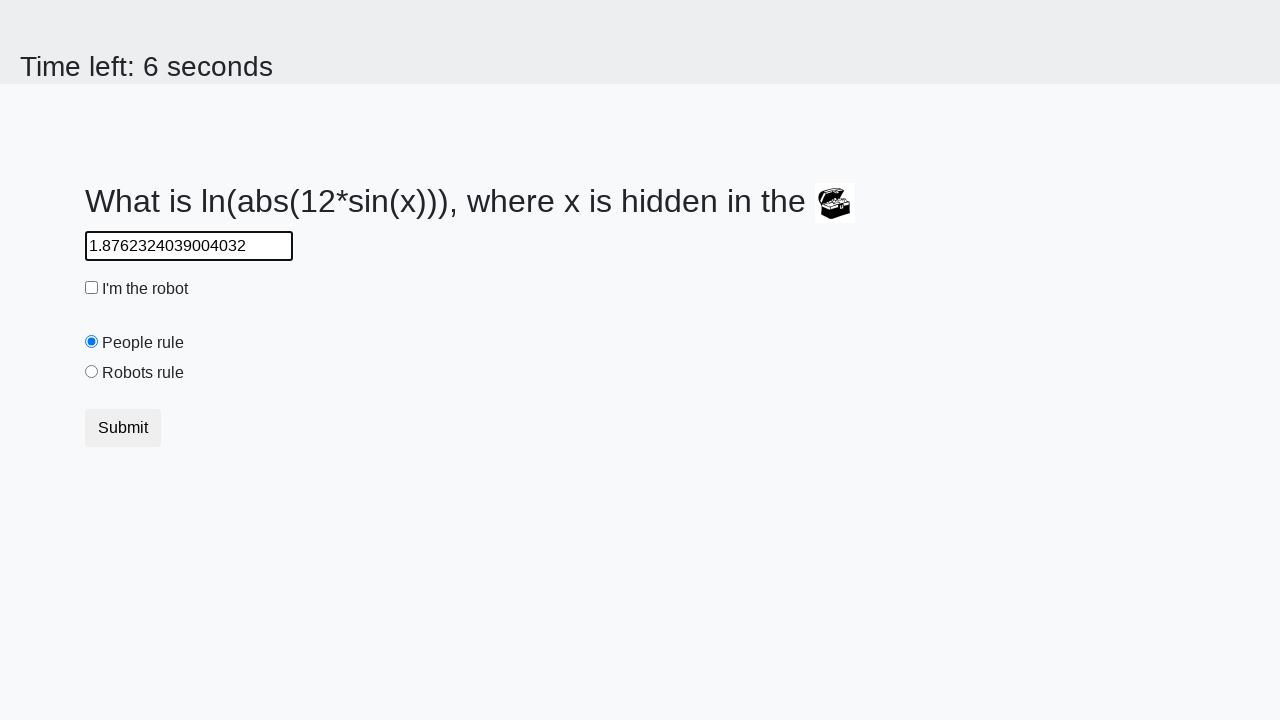

Clicked the robot checkbox at (92, 288) on #robotCheckbox
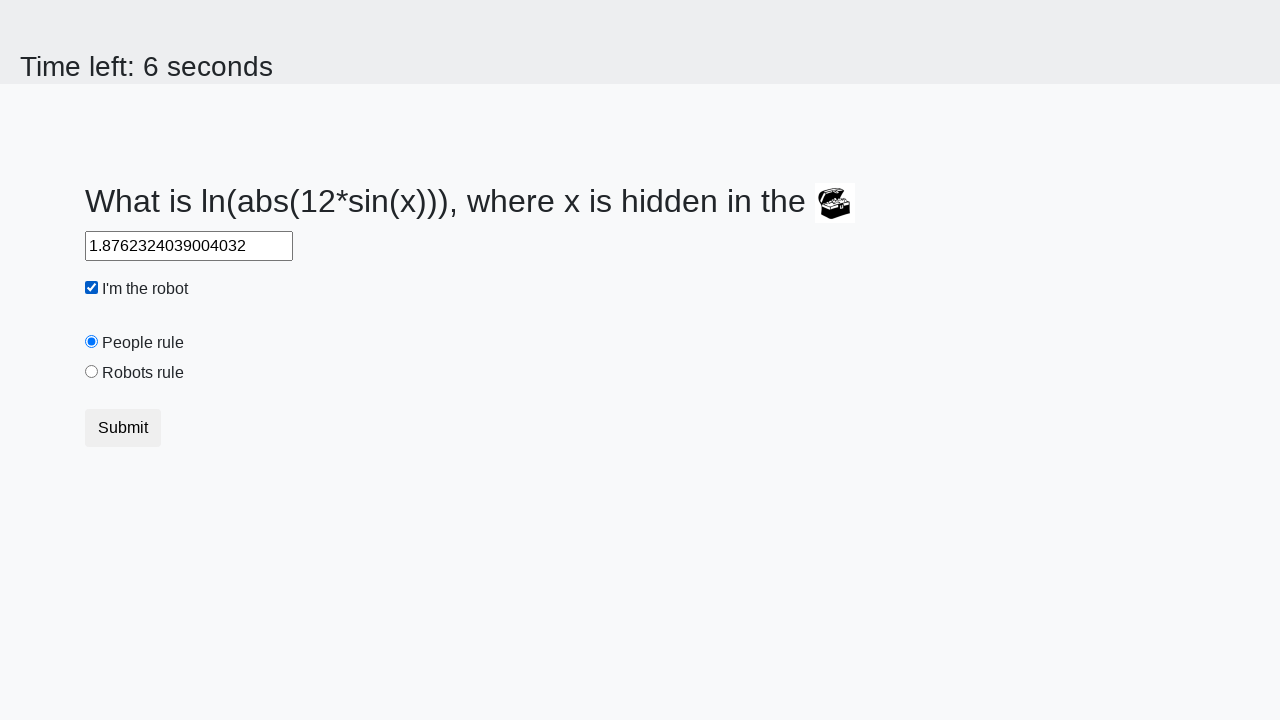

Clicked the robots rule radio button at (92, 372) on #robotsRule
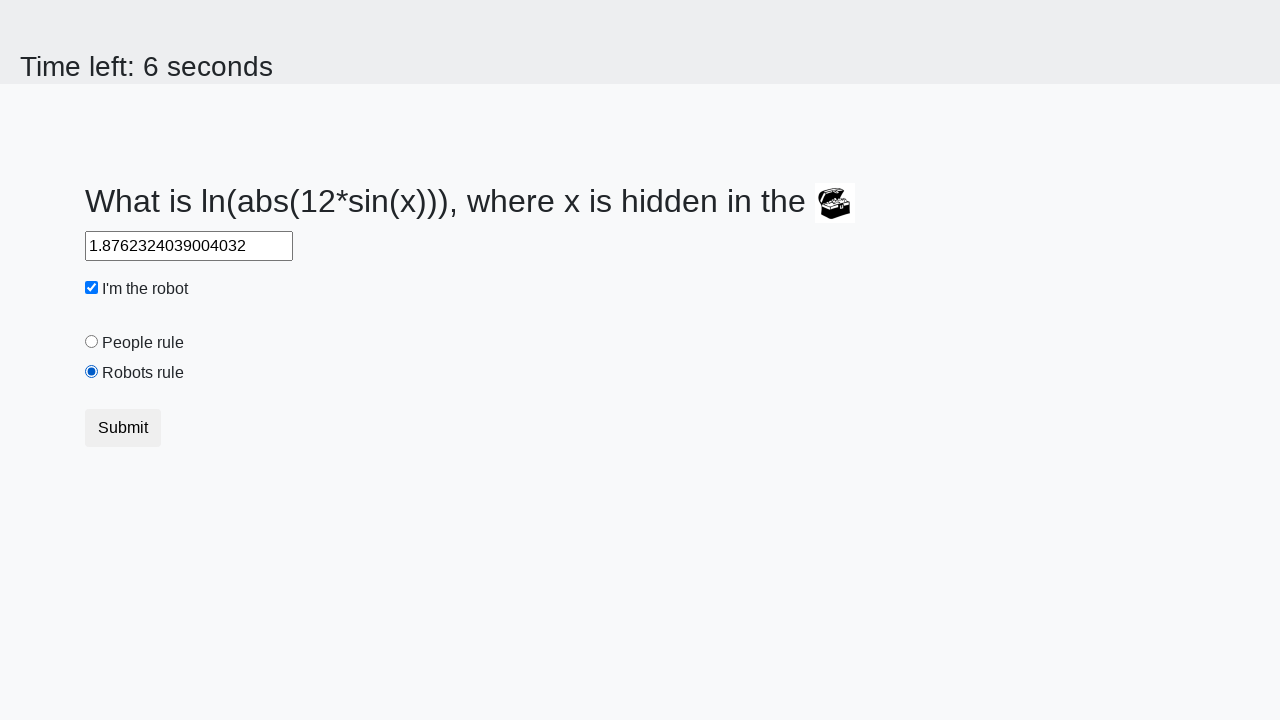

Clicked the submit button to submit the form at (123, 428) on button.btn
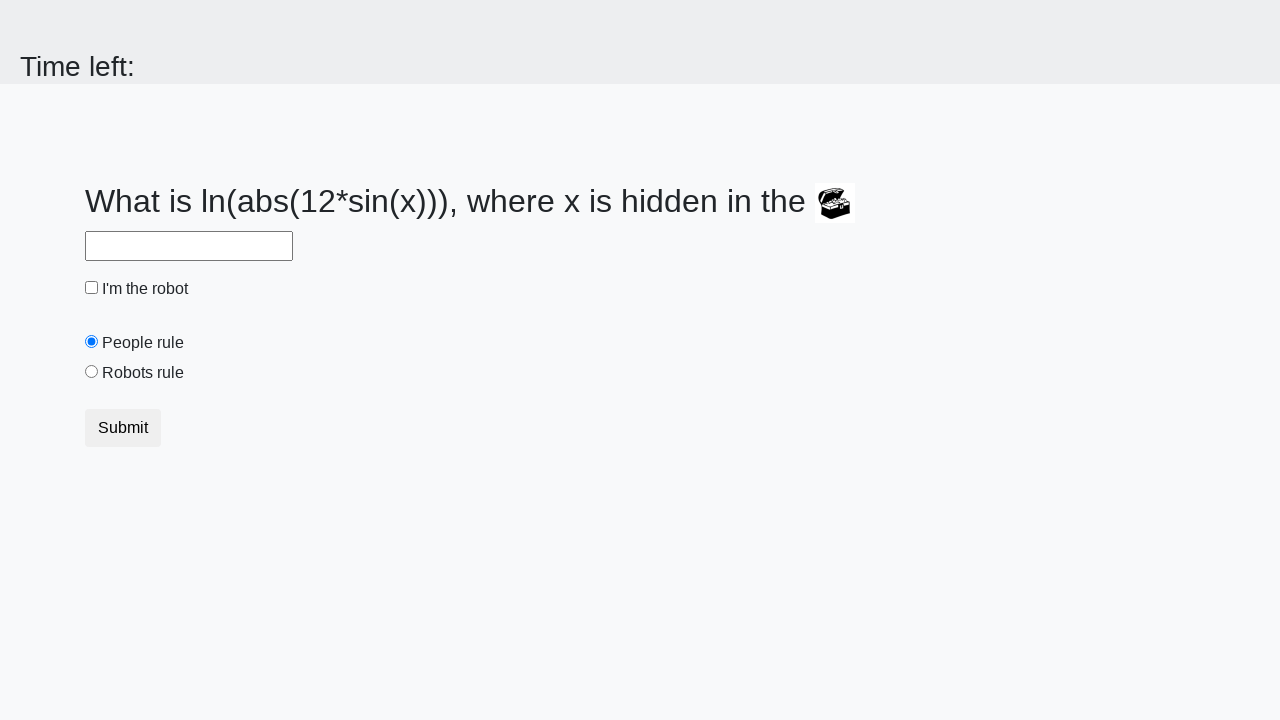

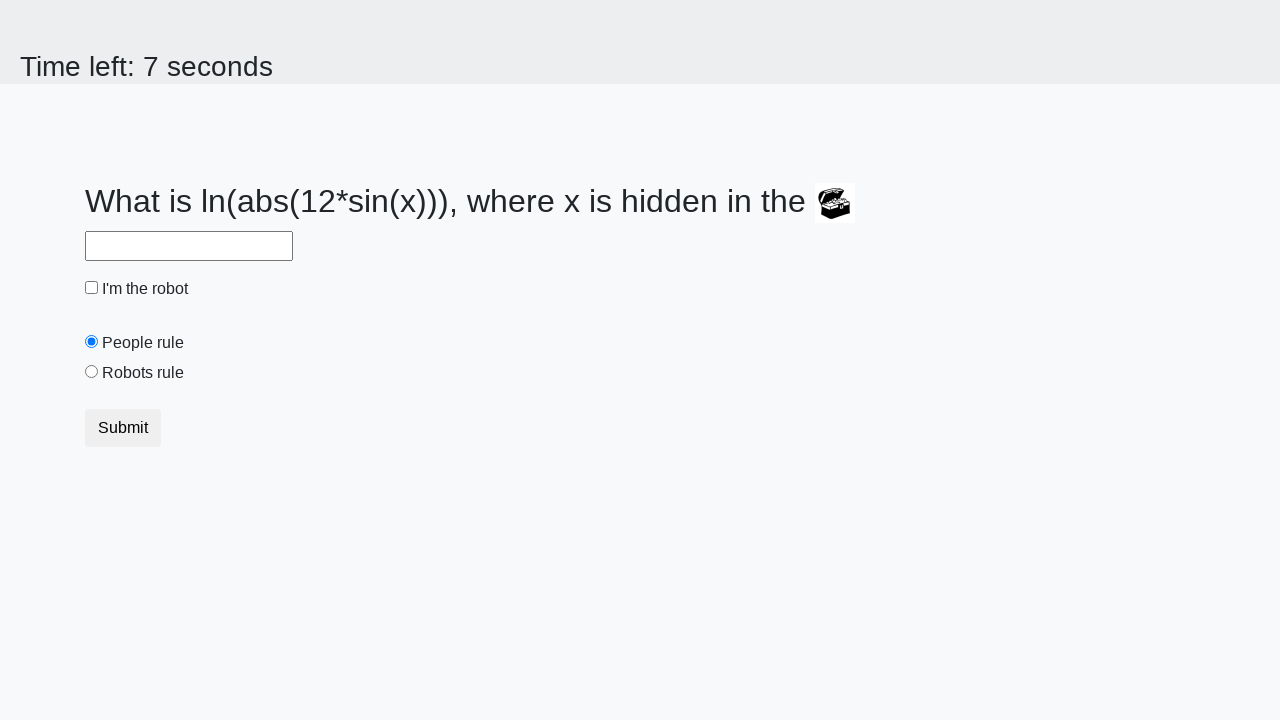